Tests temperature conversion calculator with scientific notation input to verify error handling

Starting URL: http://apt-public.appspot.com/testing-lab-calculator.html

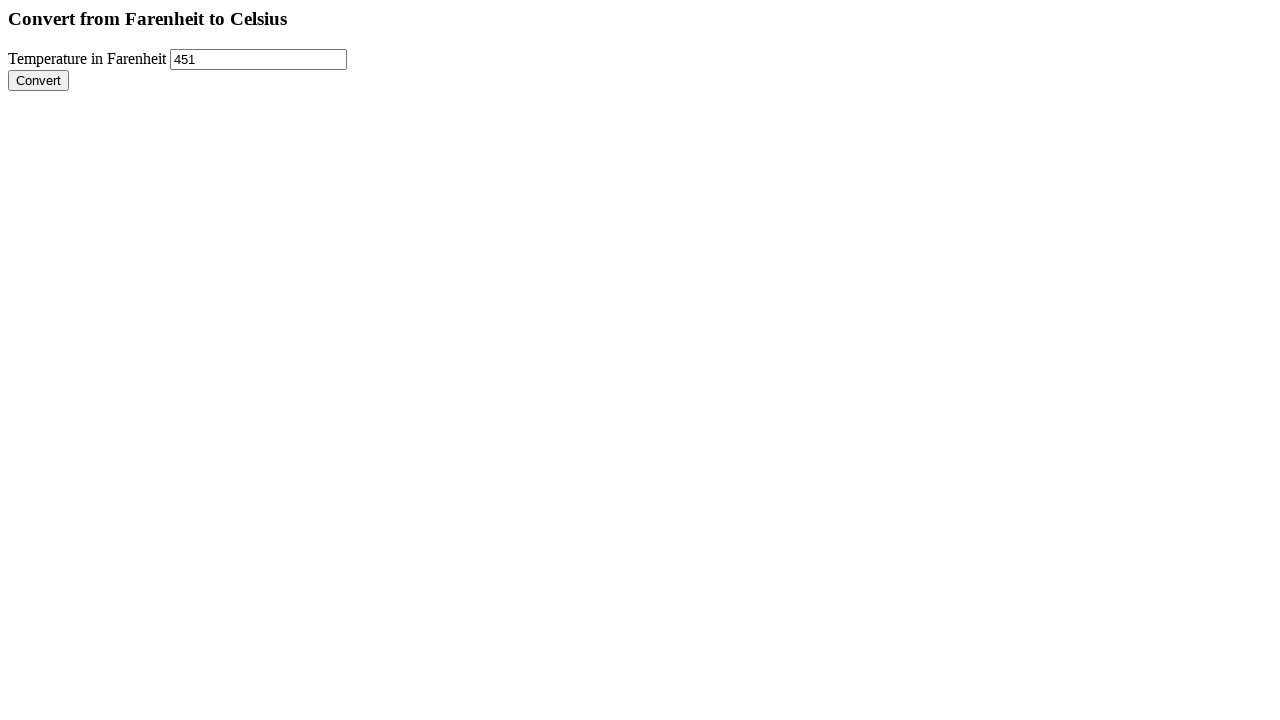

Filled Fahrenheit temperature input with scientific notation '9.73e1' on input[name='farenheitTemperature']
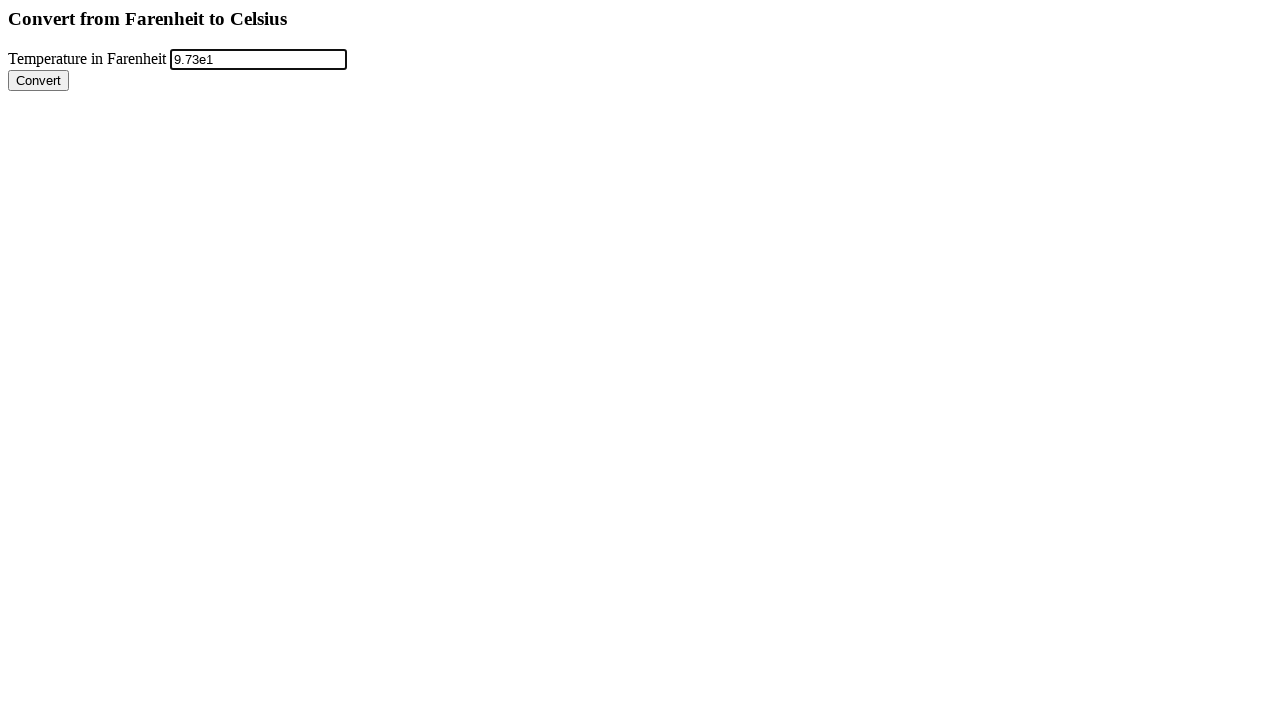

Clicked Convert button to process temperature conversion at (38, 80) on input[value='Convert']
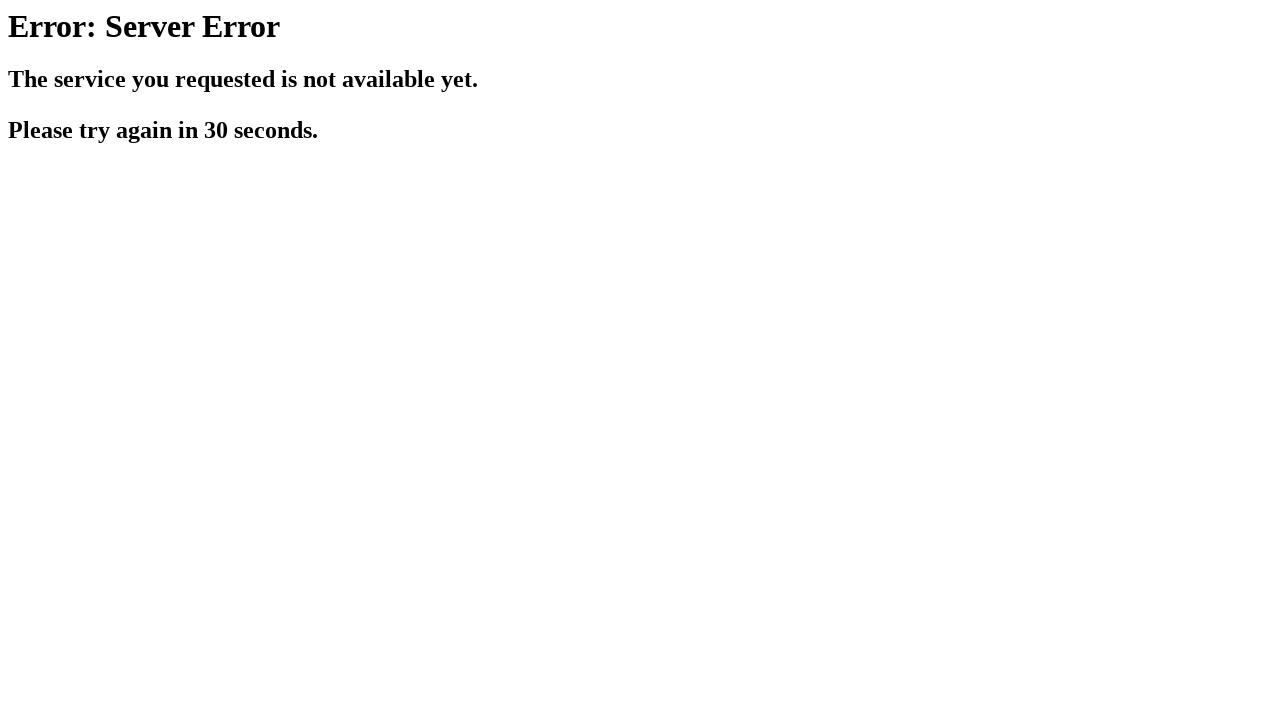

Waited for h2 element to verify error handling for scientific notation input
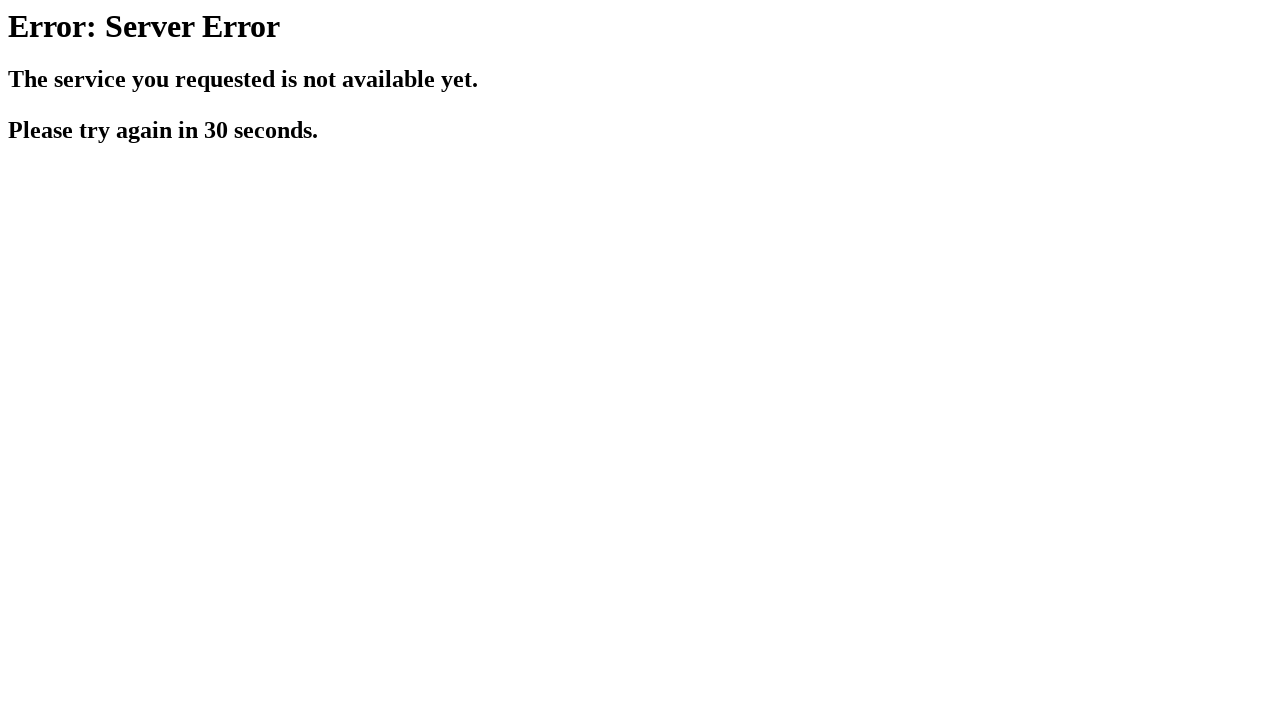

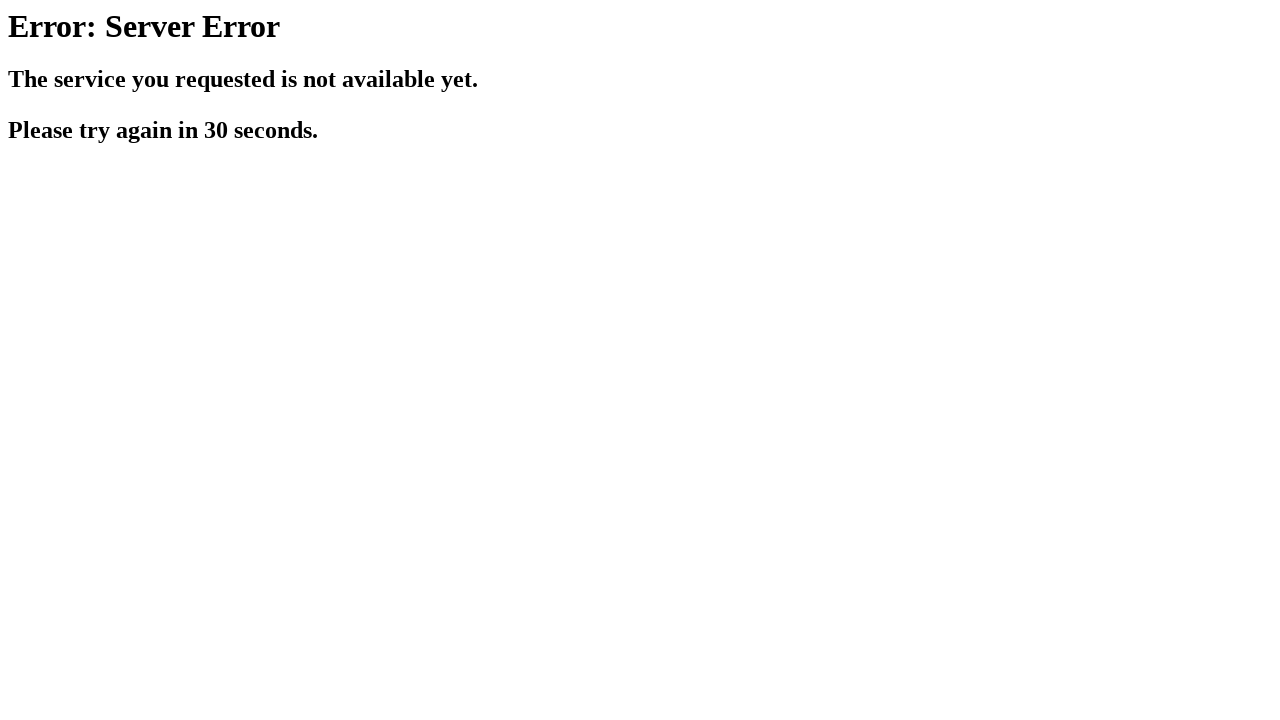